Navigates to the Calley website and sets the browser window to a specific dimension (1920x1080)

Starting URL: https://www.getcalley.com/

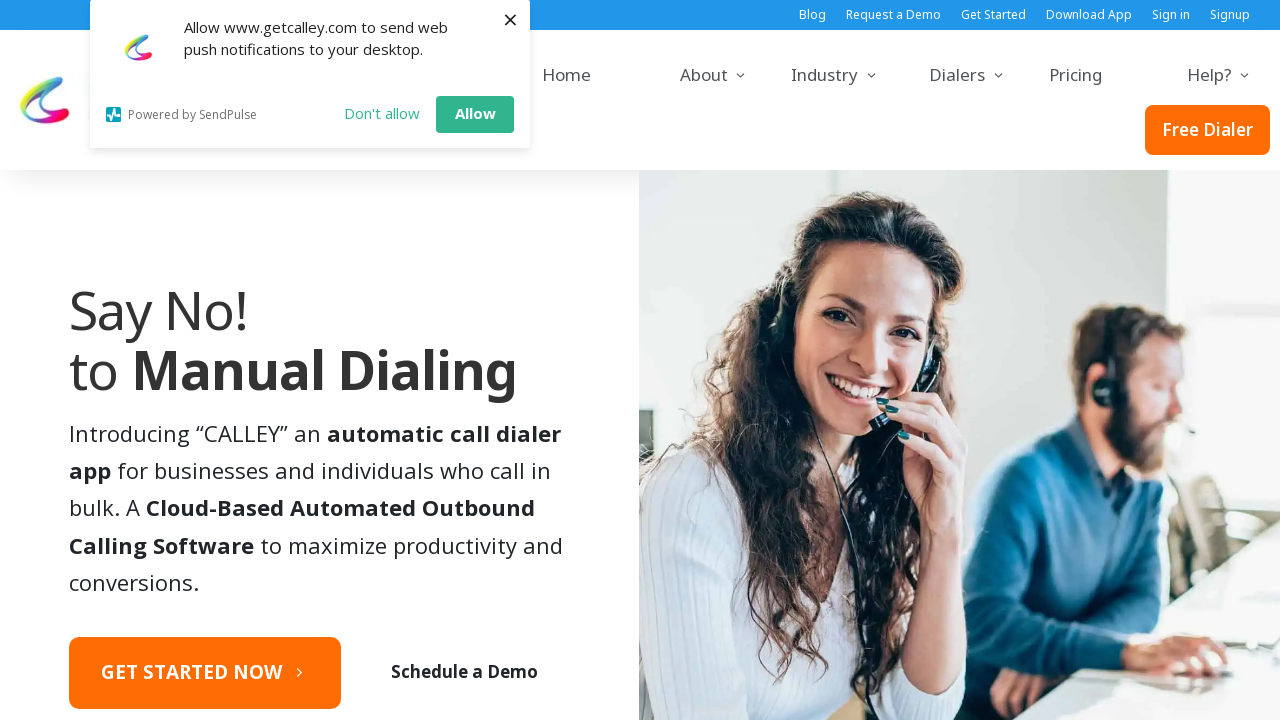

Set browser viewport to 1920x1080
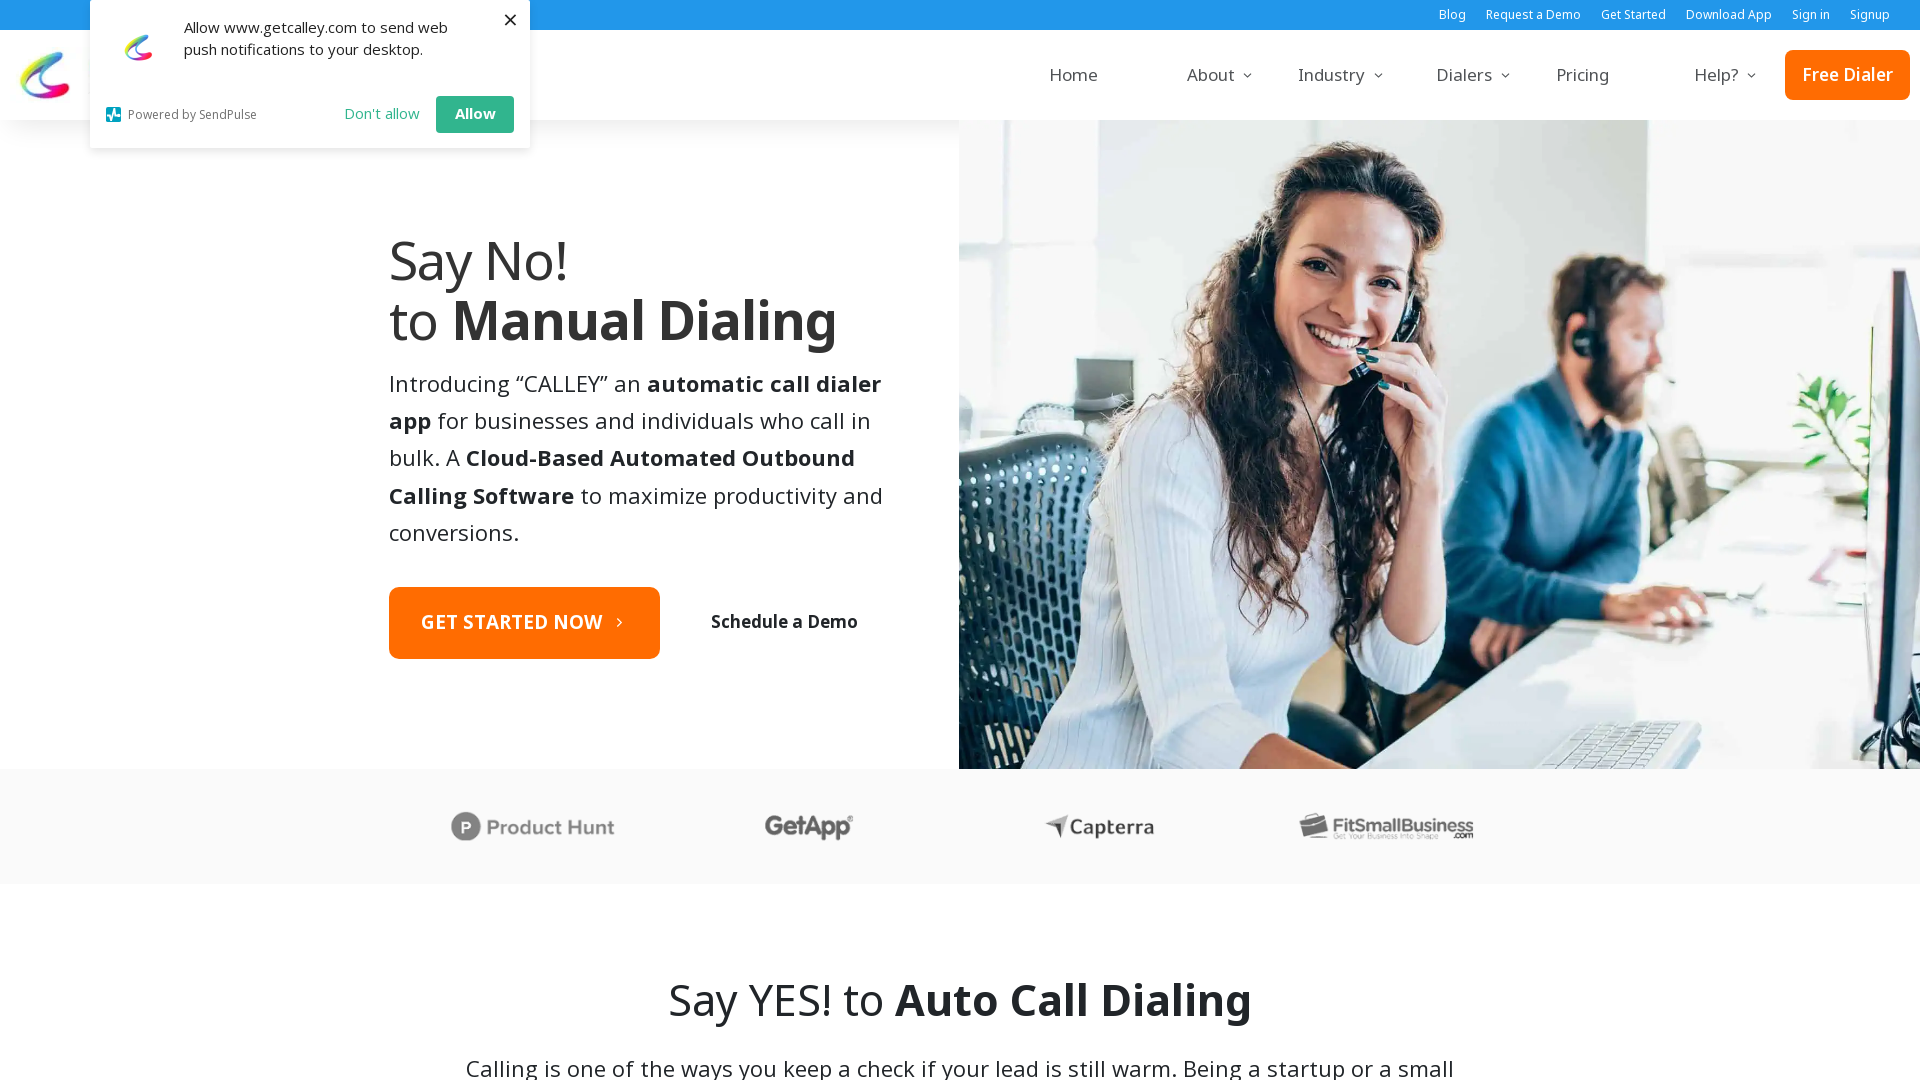

Navigated to Calley website (https://www.getcalley.com/)
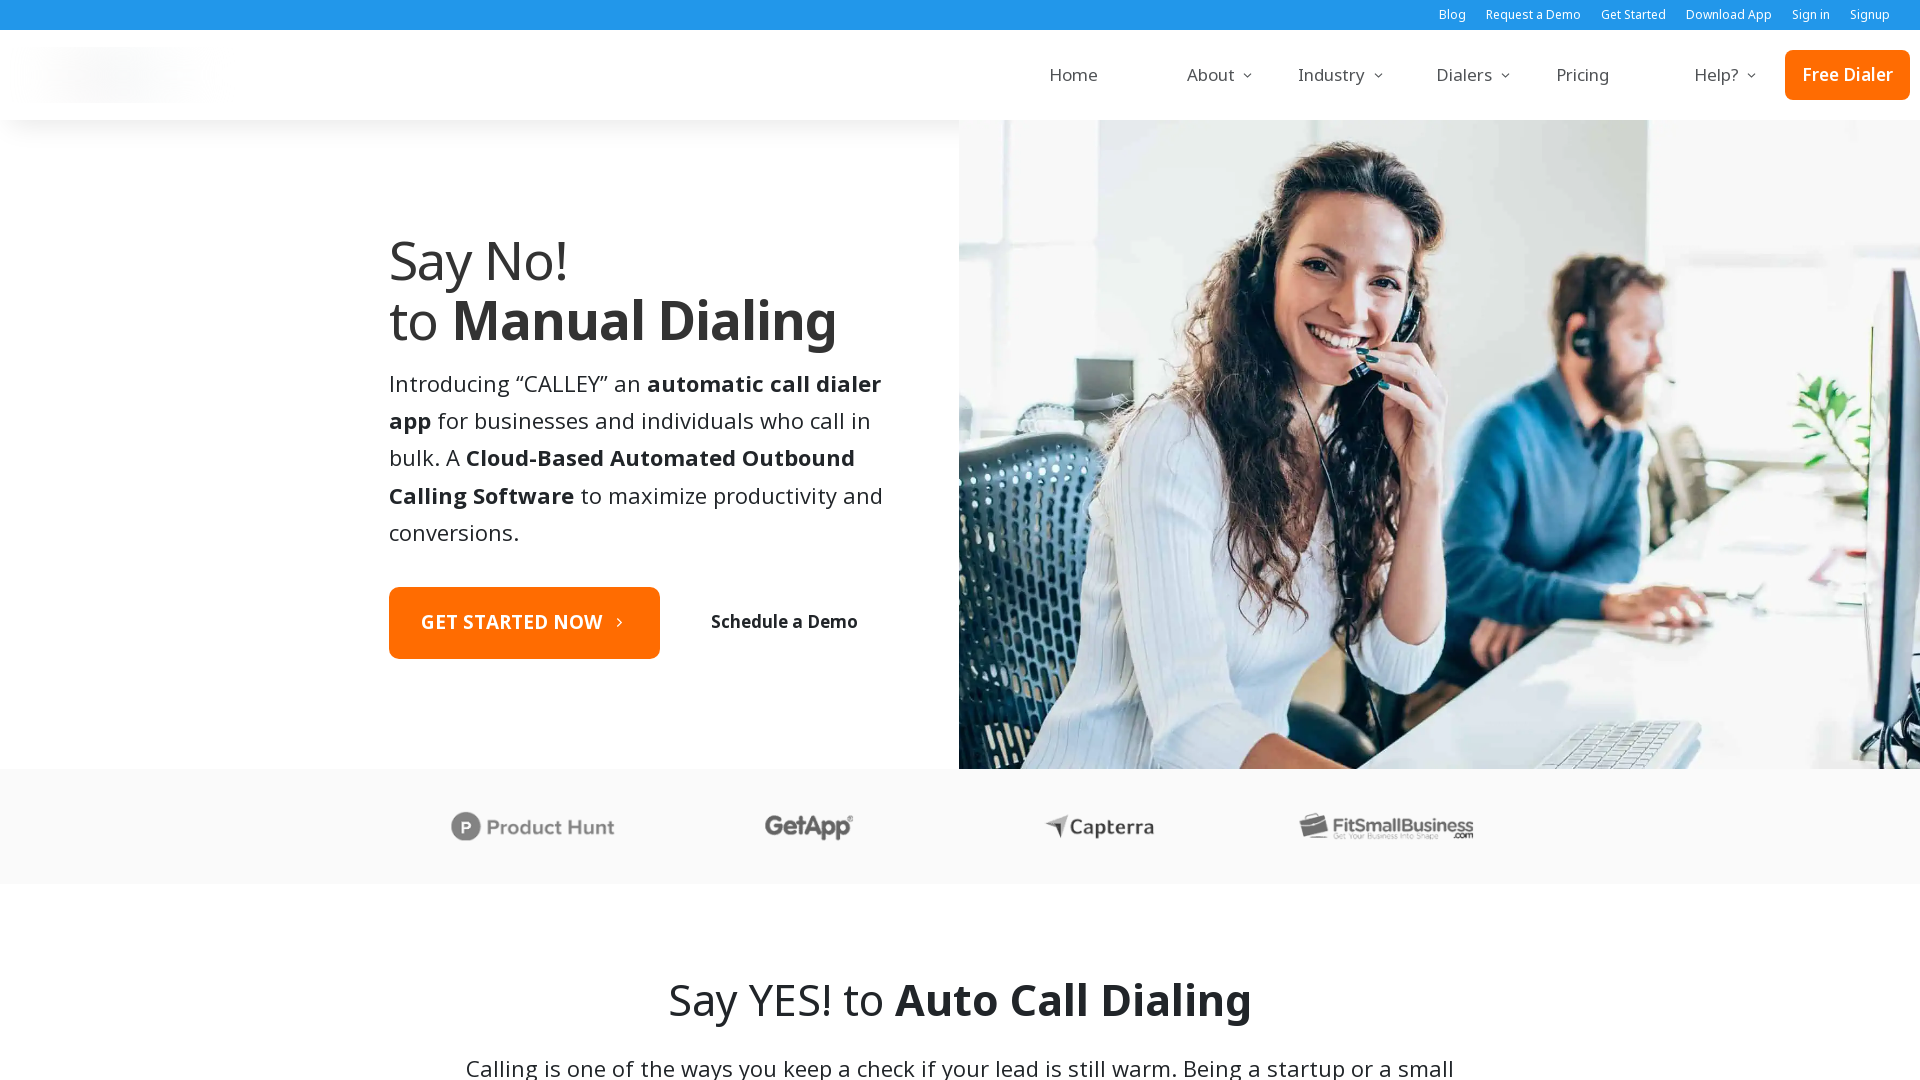

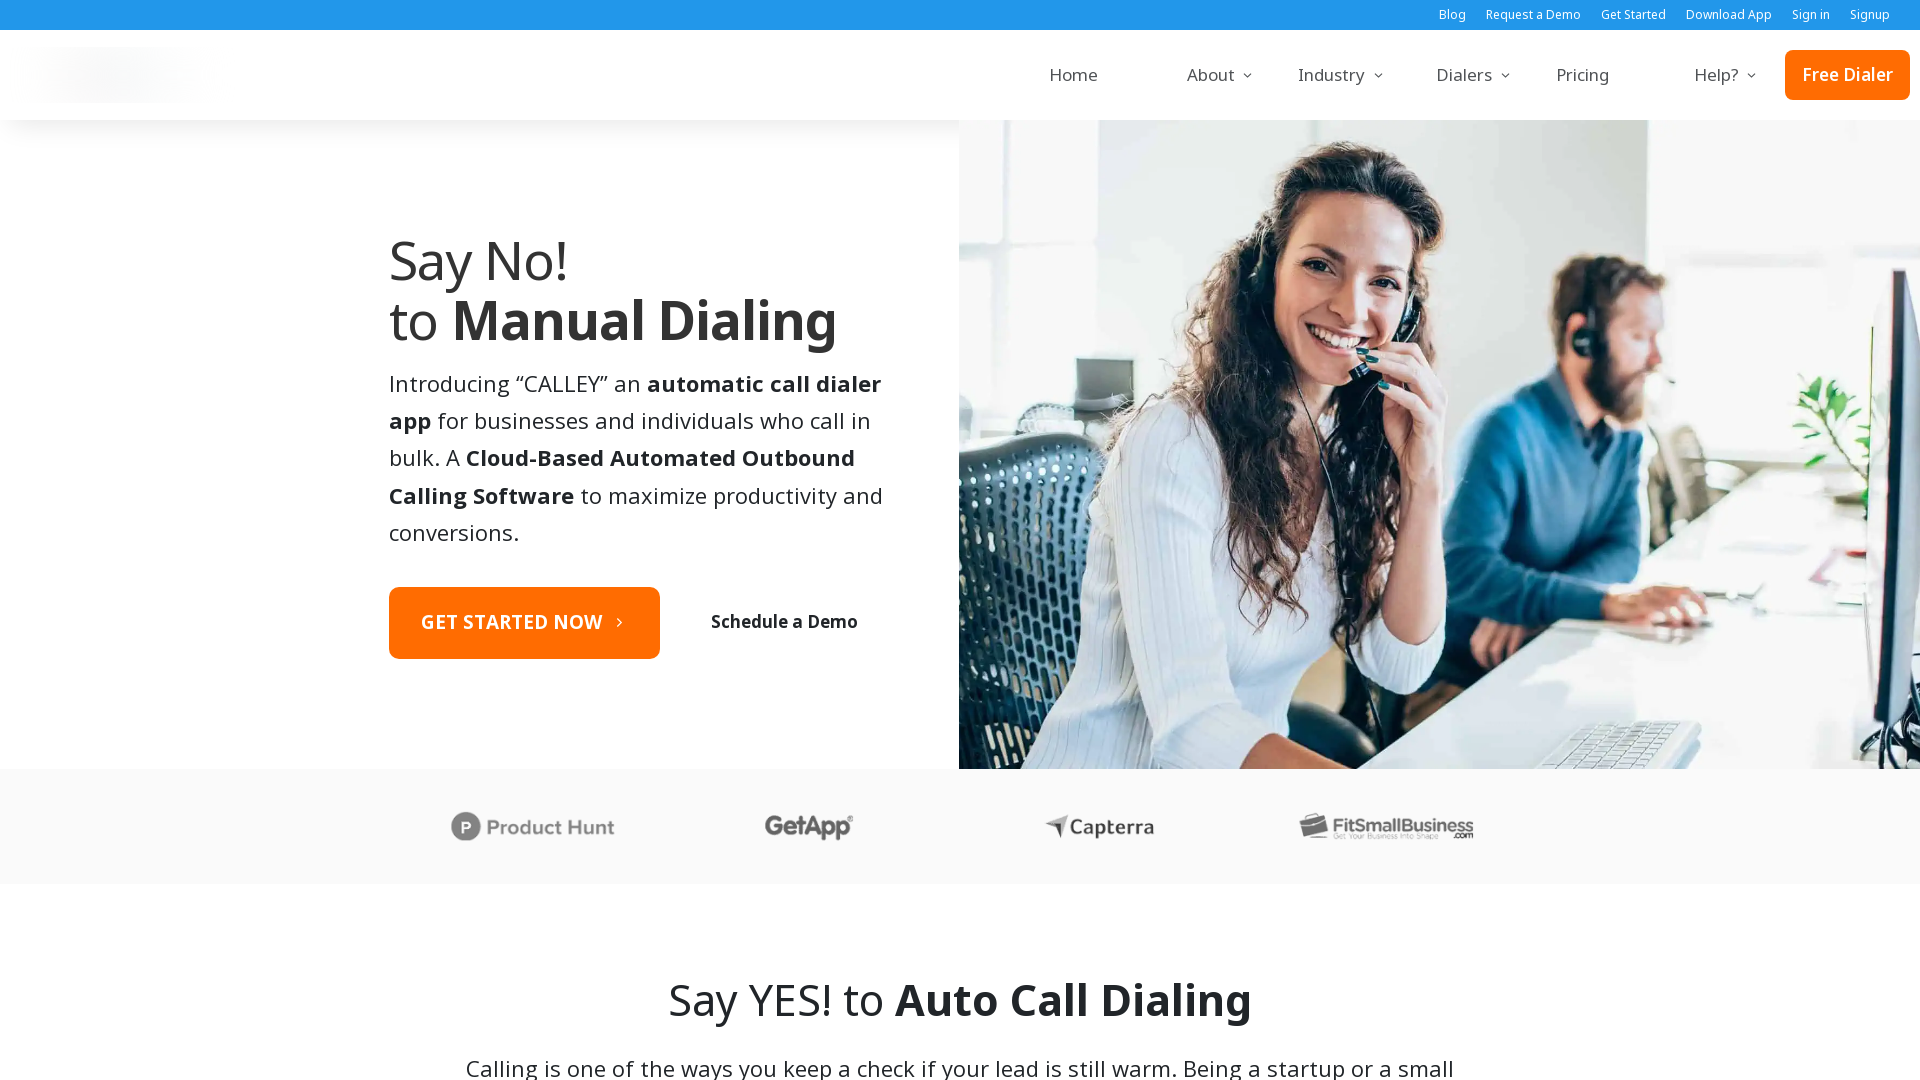